Tests navigation to the Menu widget section by clicking on Widgets and then the Menu submenu item

Starting URL: https://demoqa.com

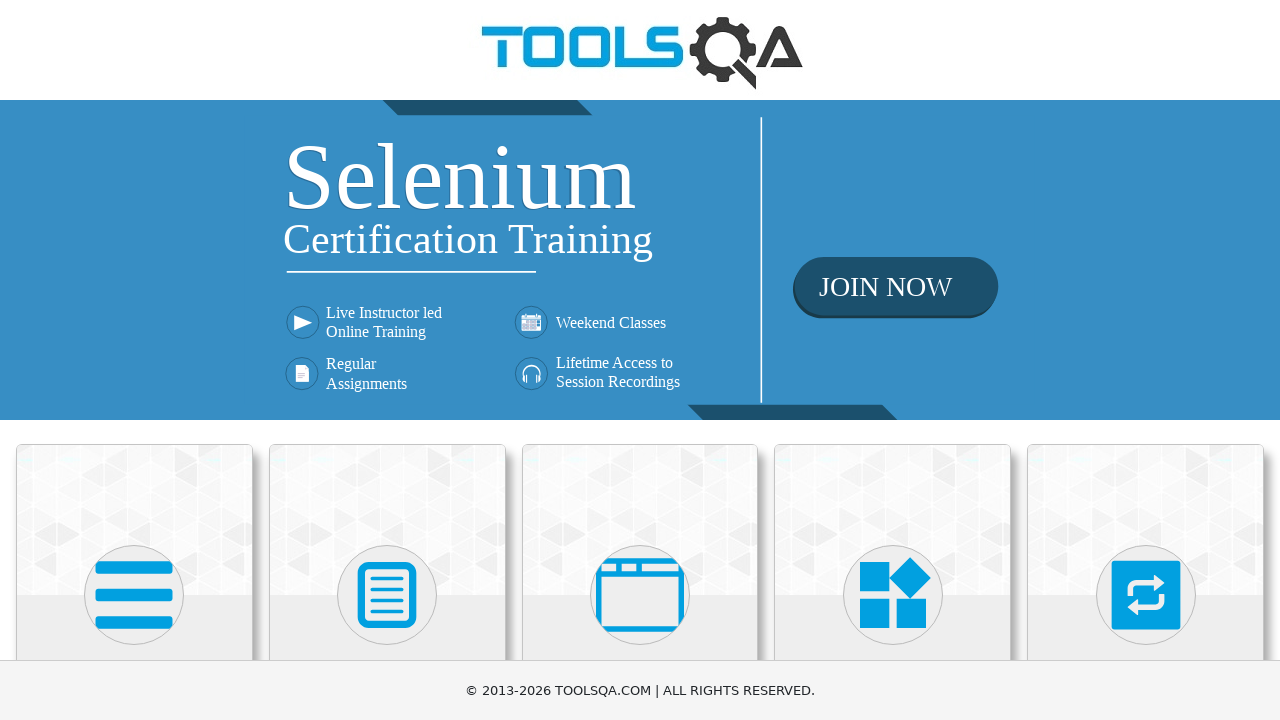

Clicked on Widgets section on homepage at (893, 360) on text=Widgets
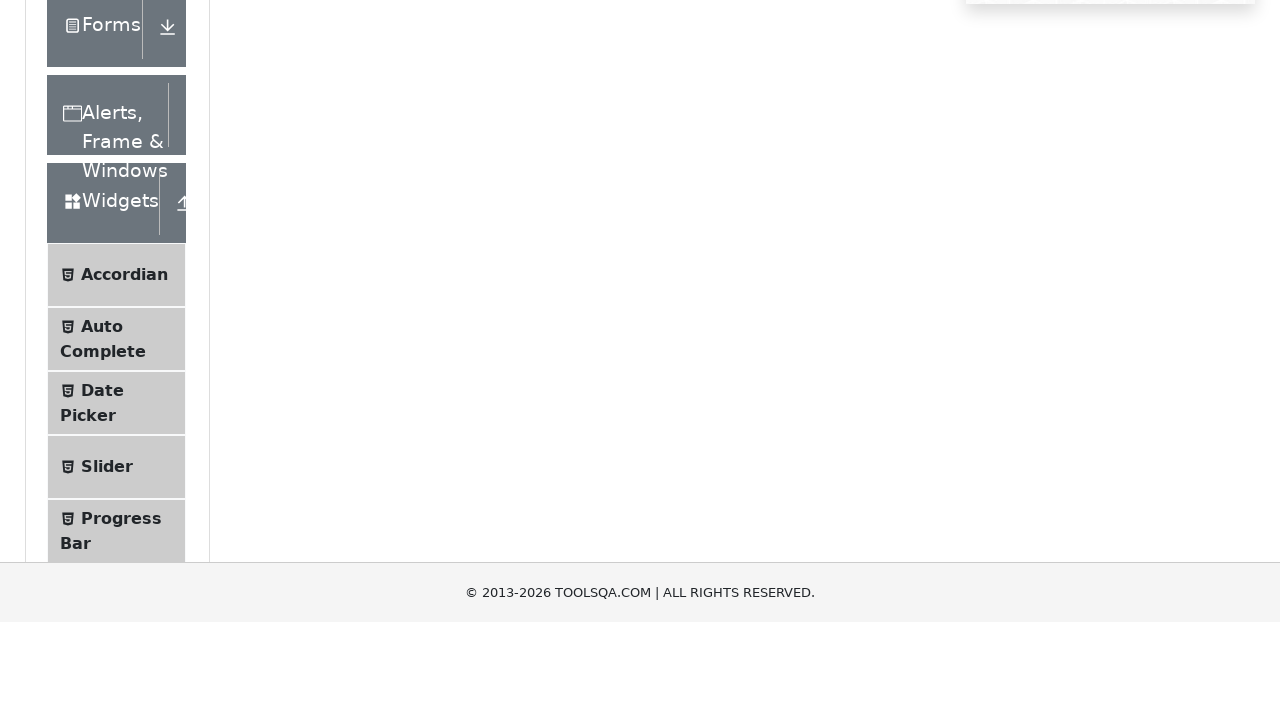

Located Menu submenu element
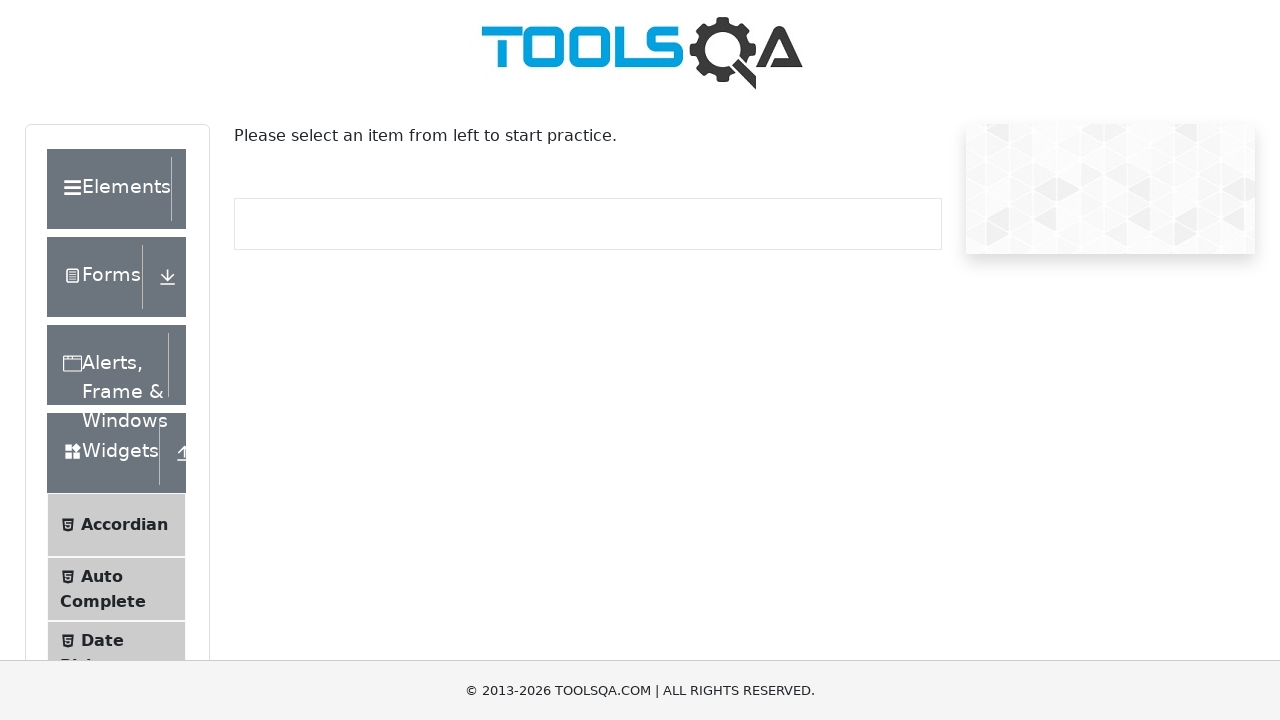

Scrolled Menu submenu into view
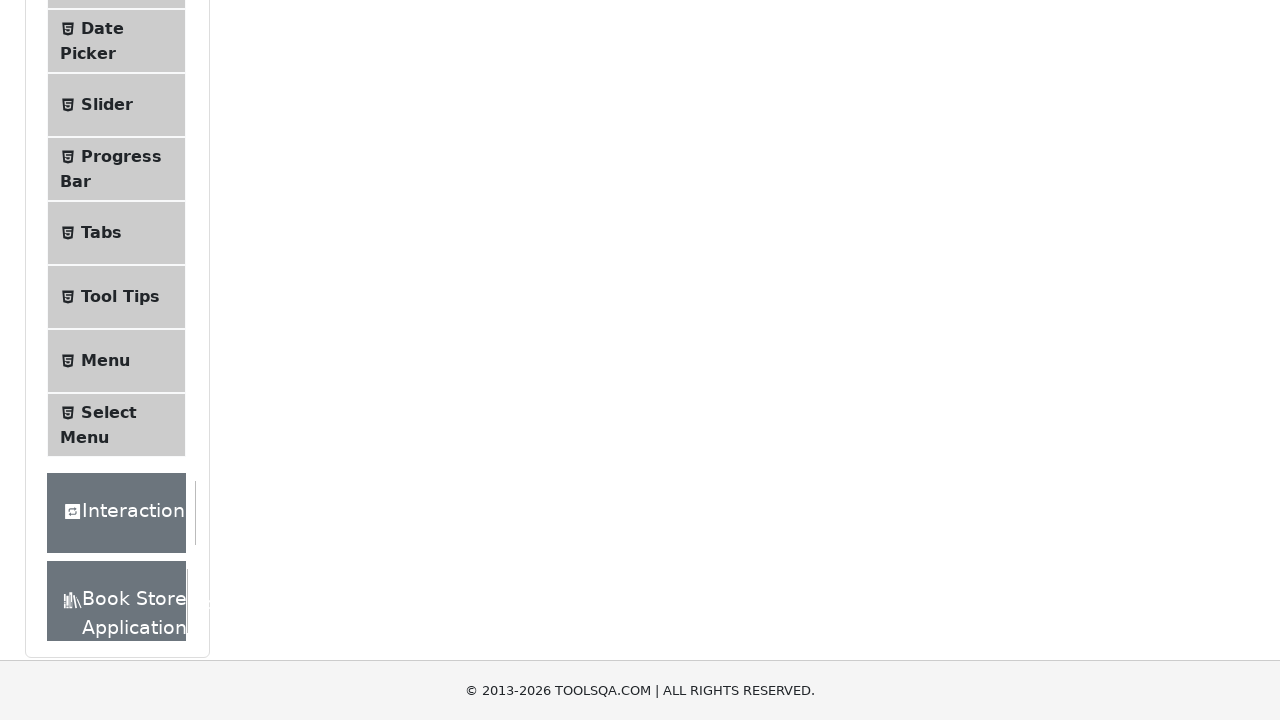

Clicked on Menu submenu item at (105, 361) on xpath=//*[normalize-space(text())='Menu']
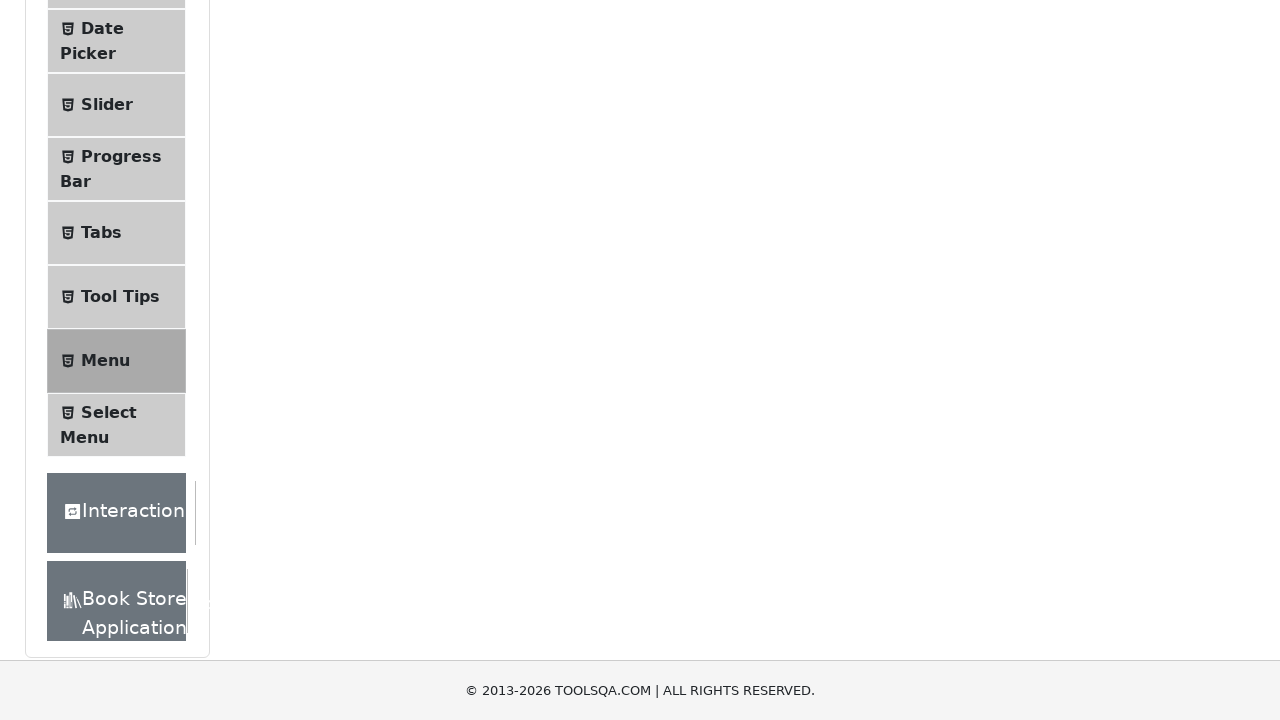

Verified Menu page loaded successfully
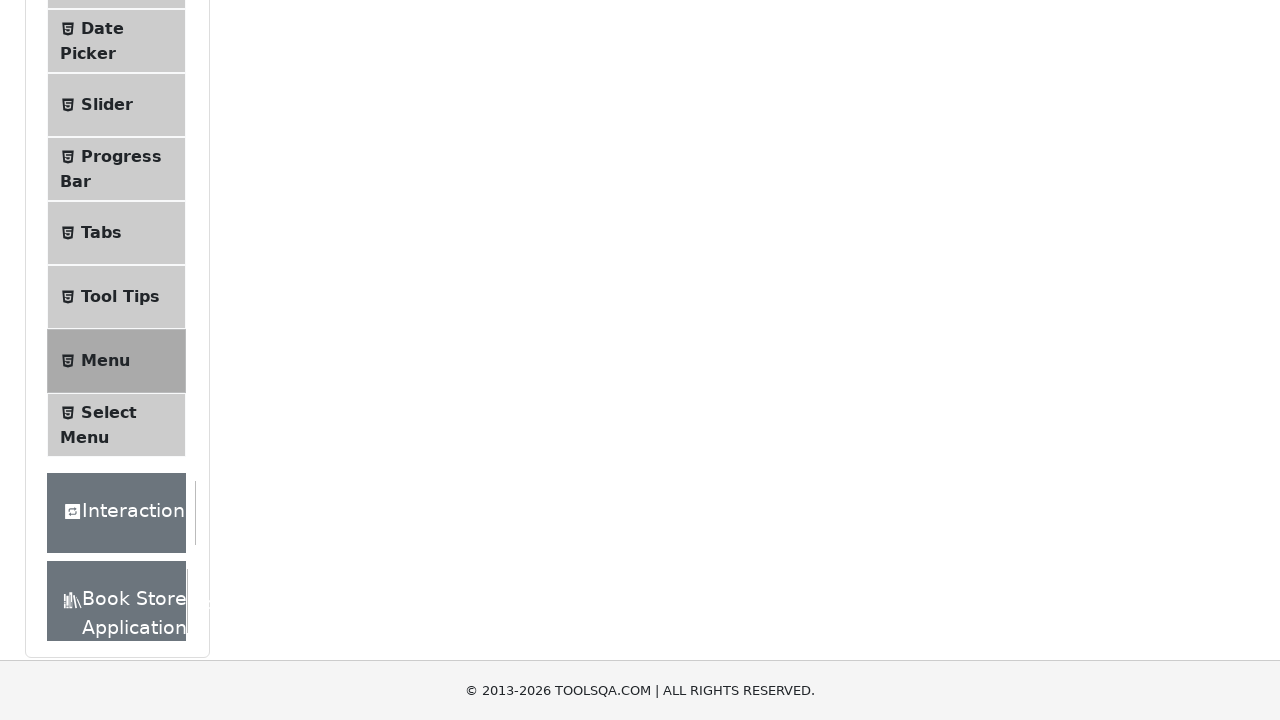

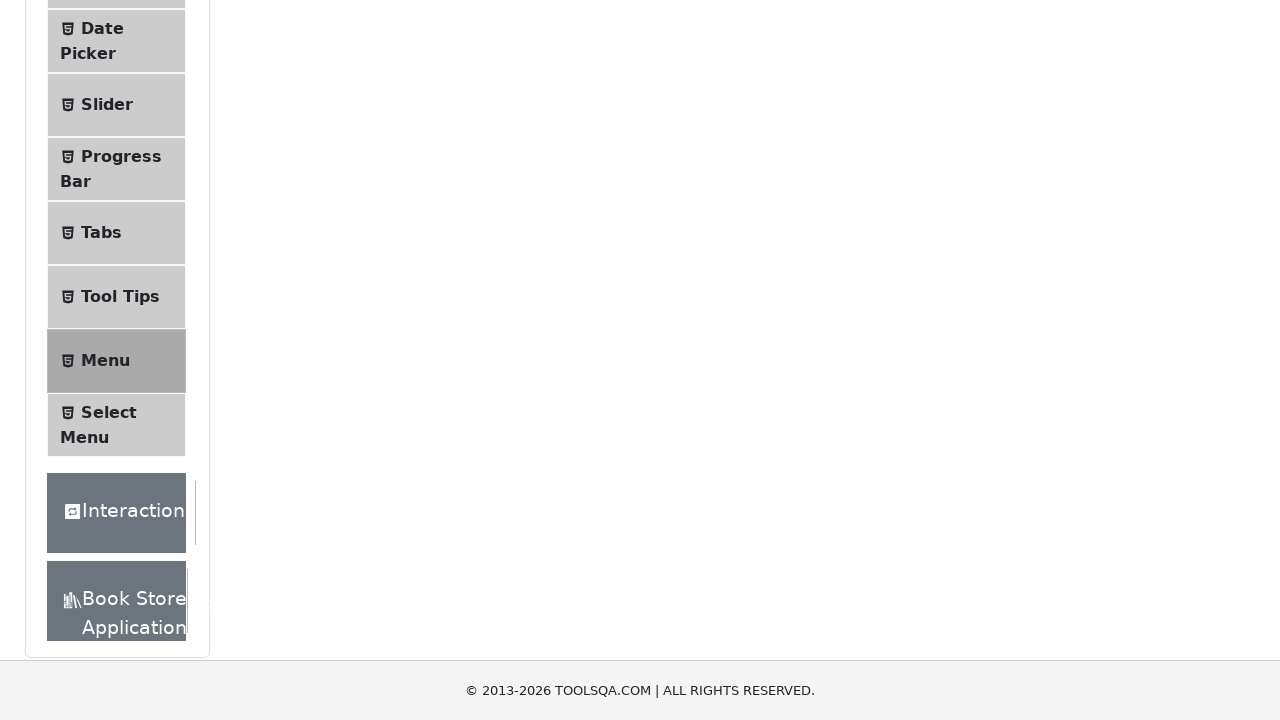